Tests window handling functionality by verifying text on the main page, opening a new window via click, switching to the new window to verify its content, and then switching back to the original window

Starting URL: https://the-internet.herokuapp.com/windows

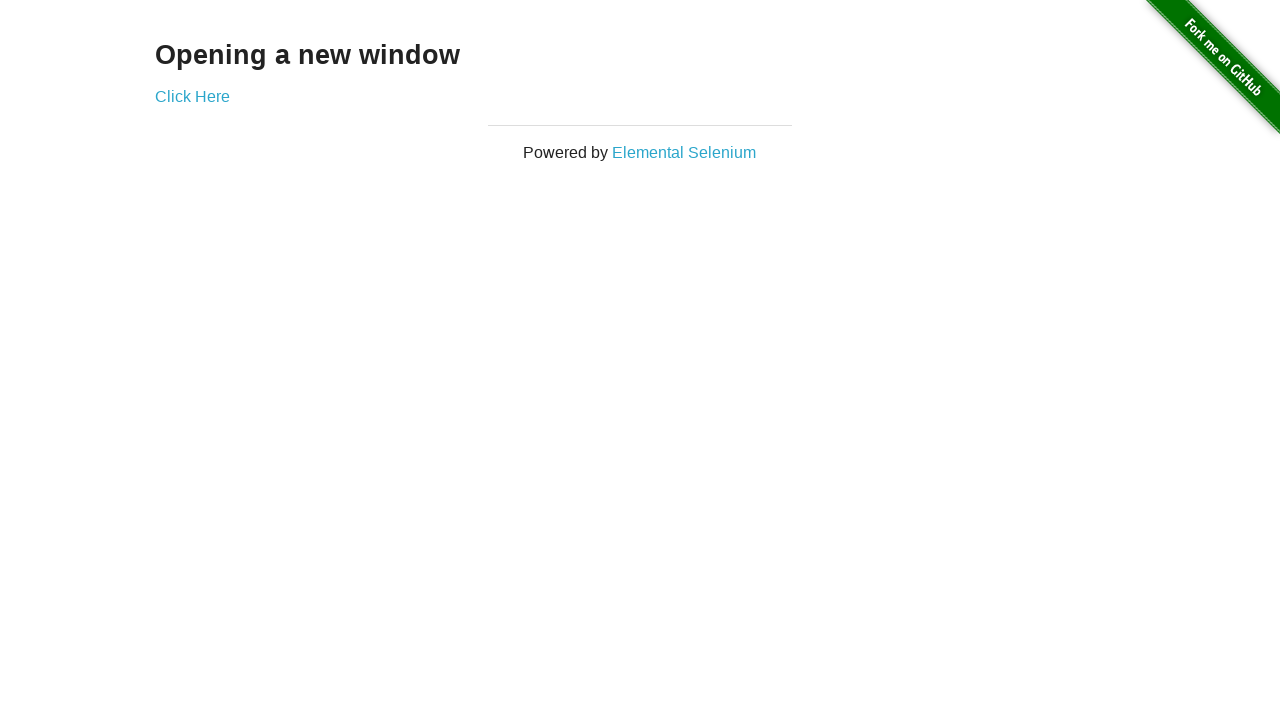

Verified main page heading text is 'Opening a new window'
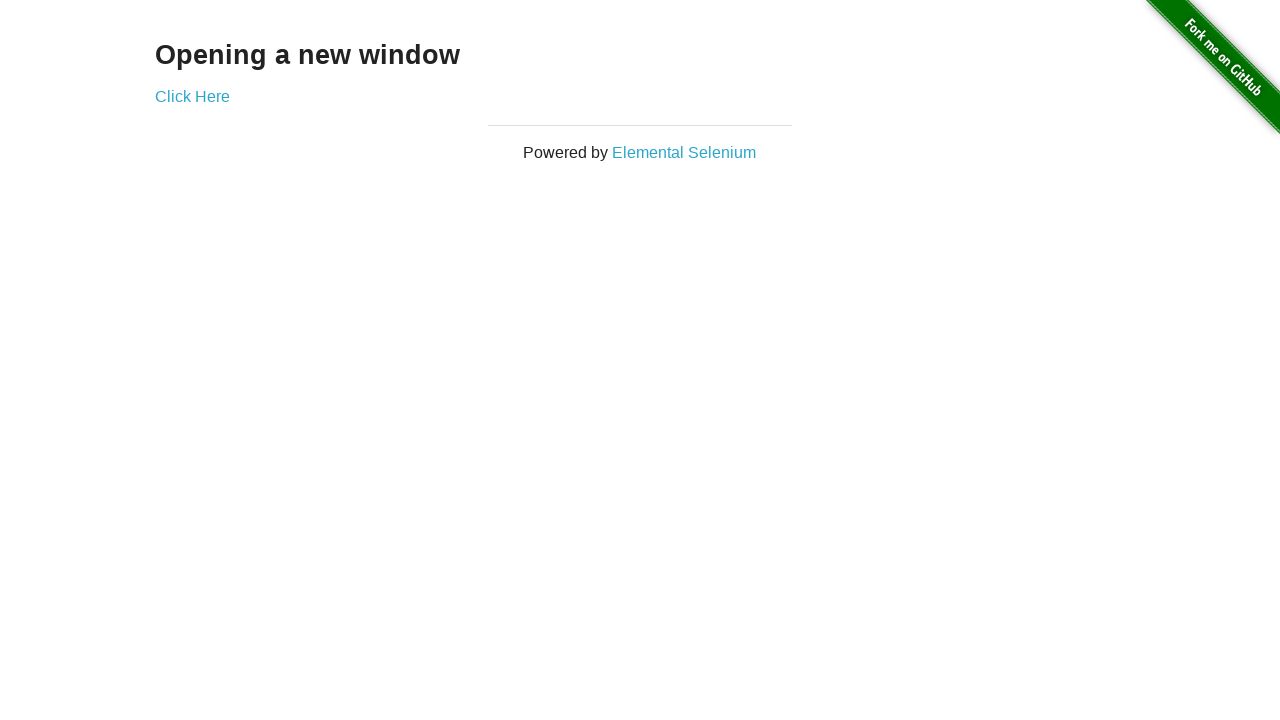

Verified main page title is 'The Internet'
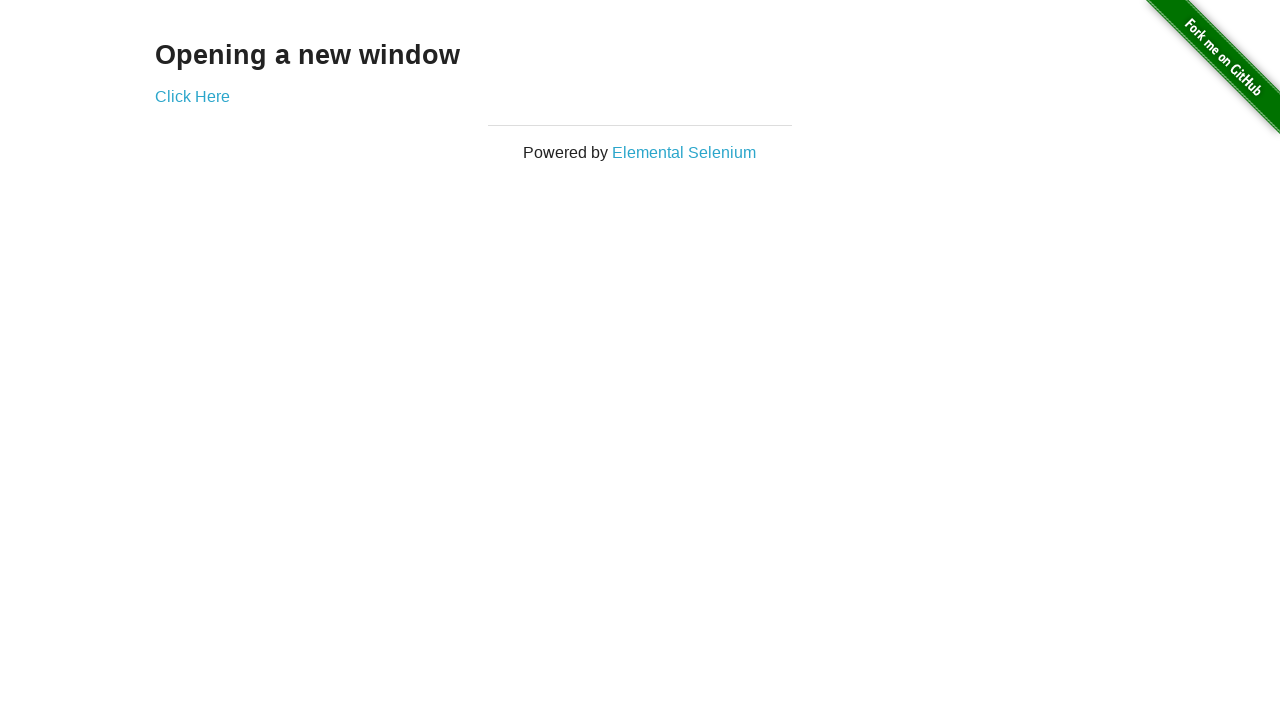

Stored main page reference
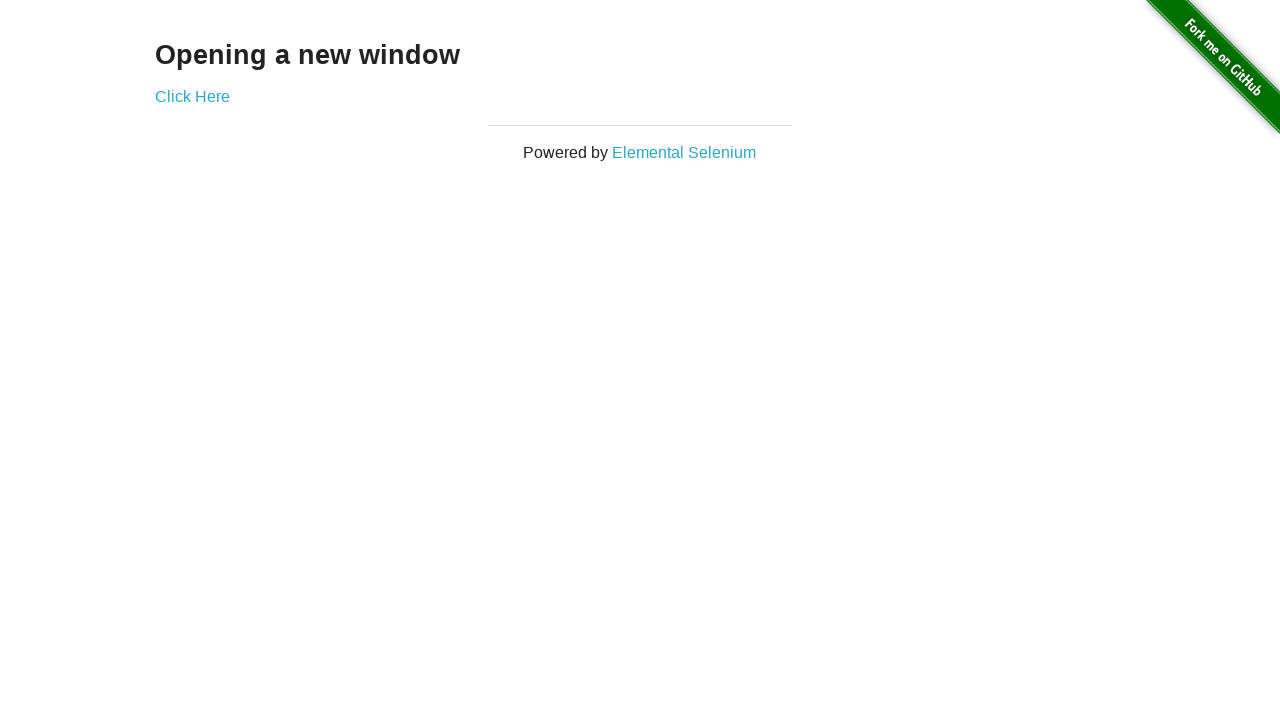

Clicked 'Click Here' link to open new window at (192, 96) on text='Click Here'
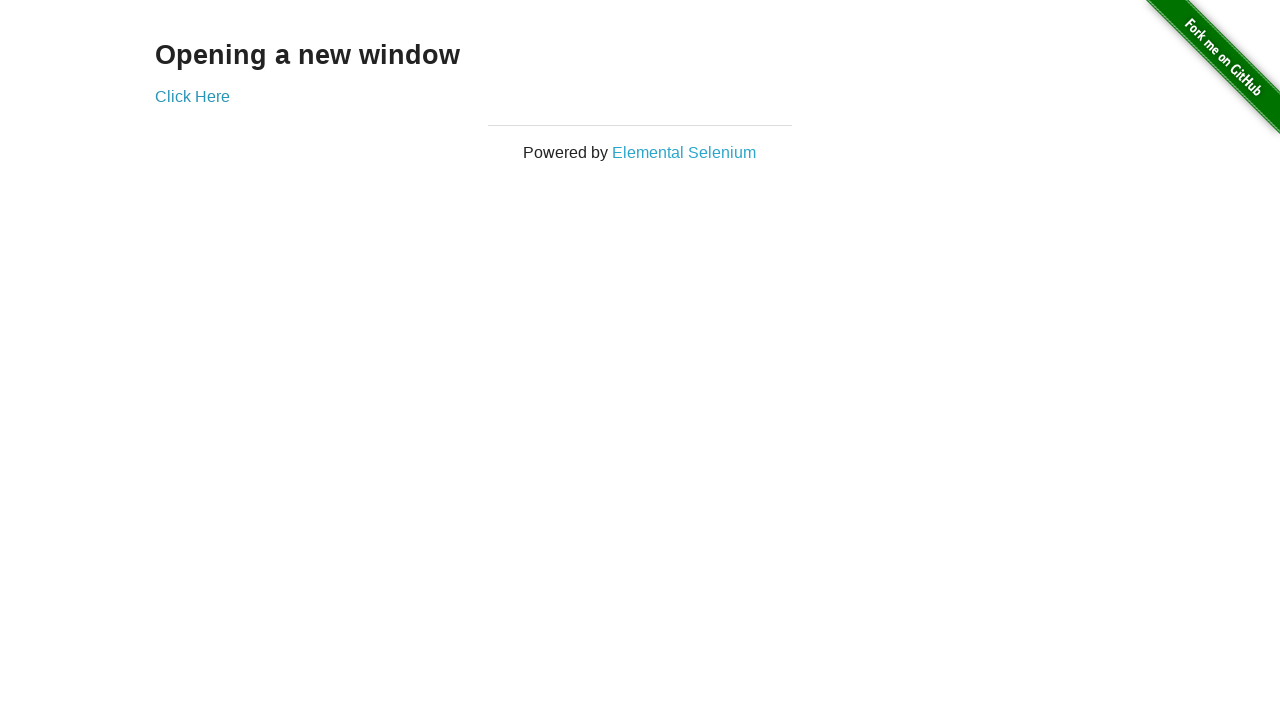

New window opened and captured
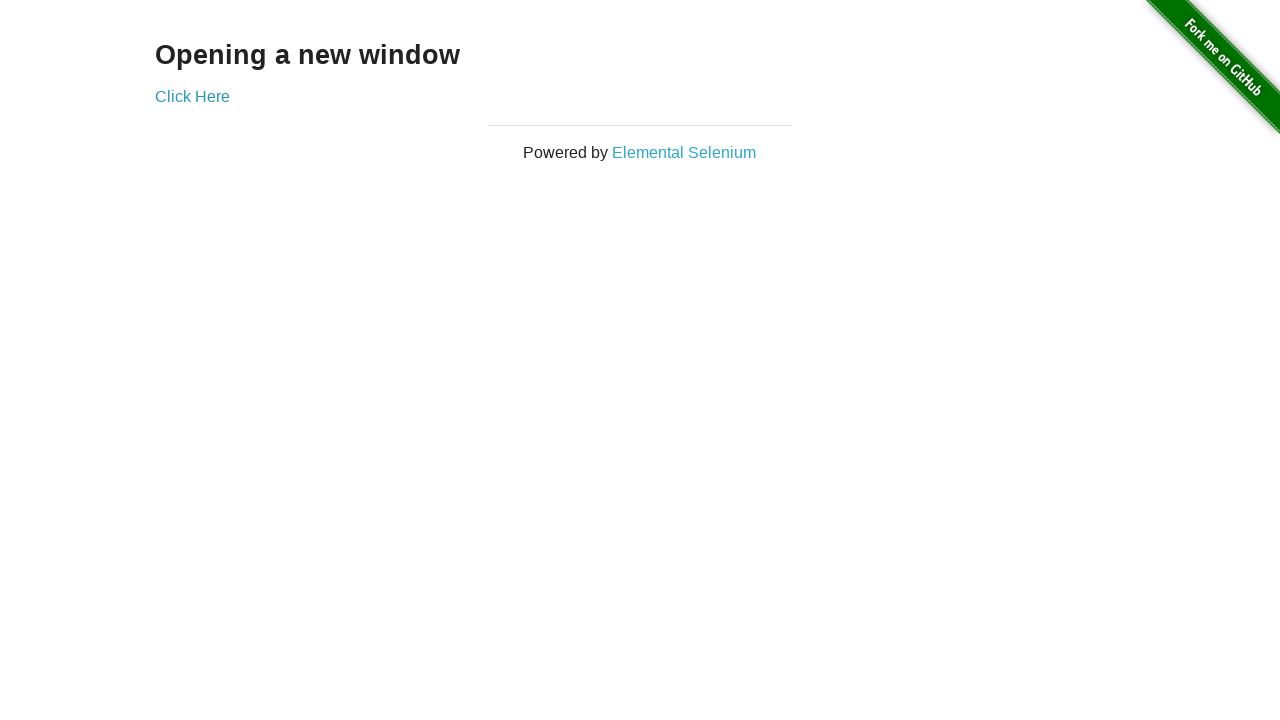

Waited for new page to fully load
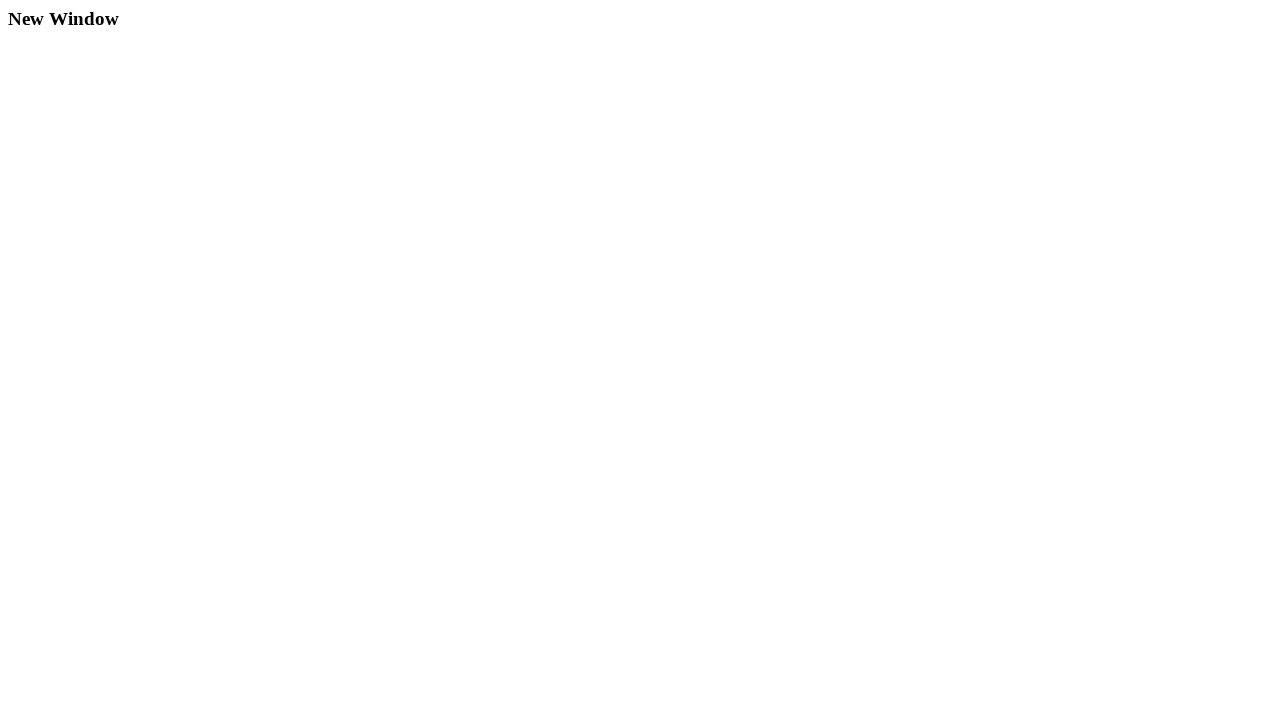

Verified new window title is 'New Window'
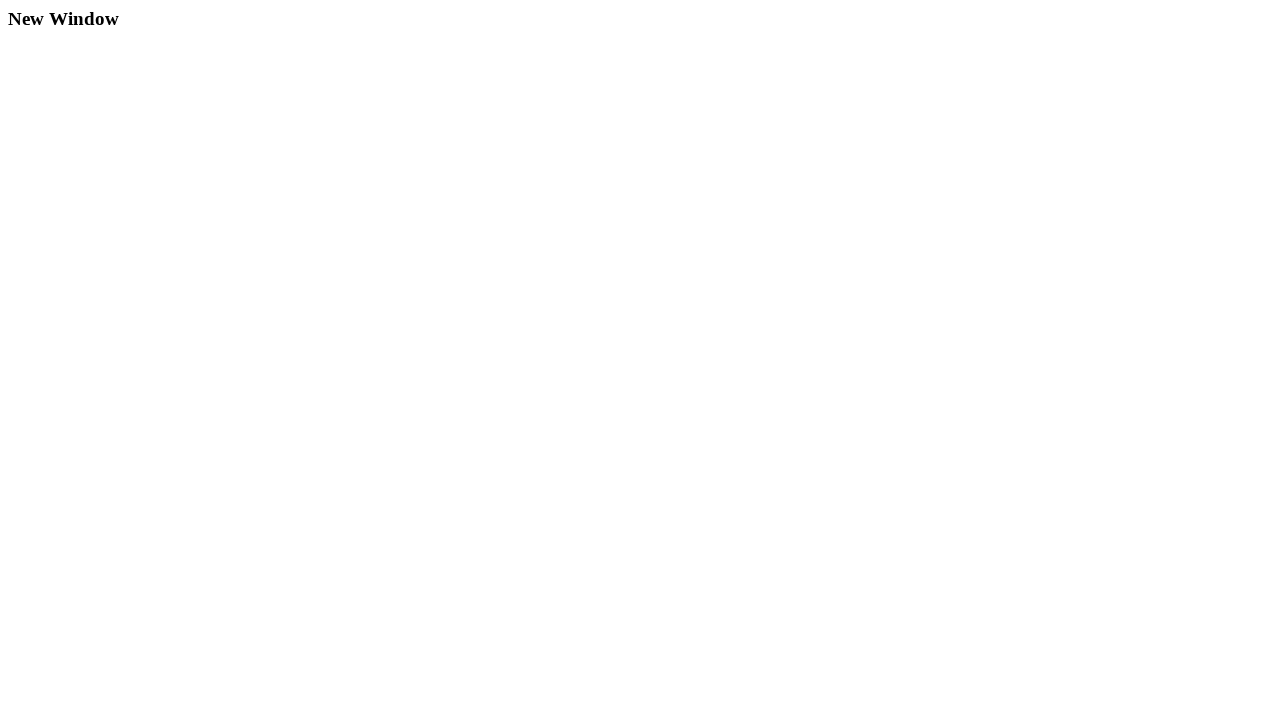

Verified new window heading text is 'New Window'
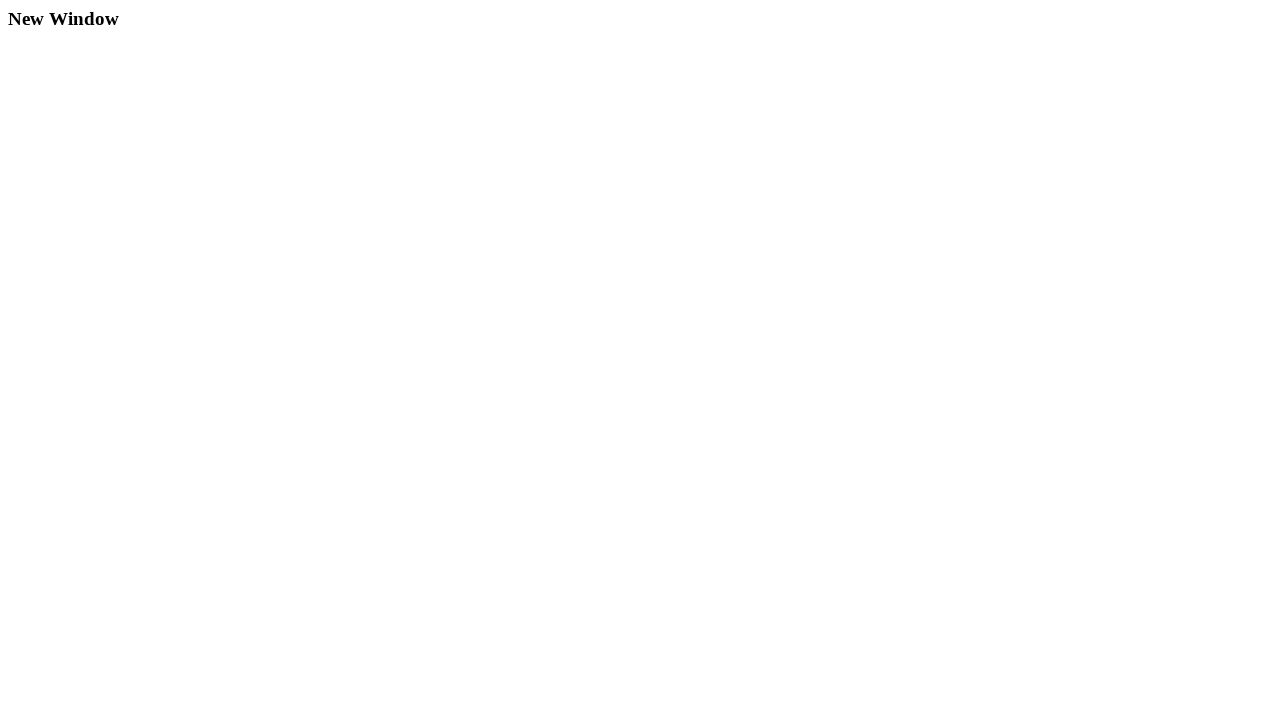

Verified main window title is still 'The Internet' after switching back
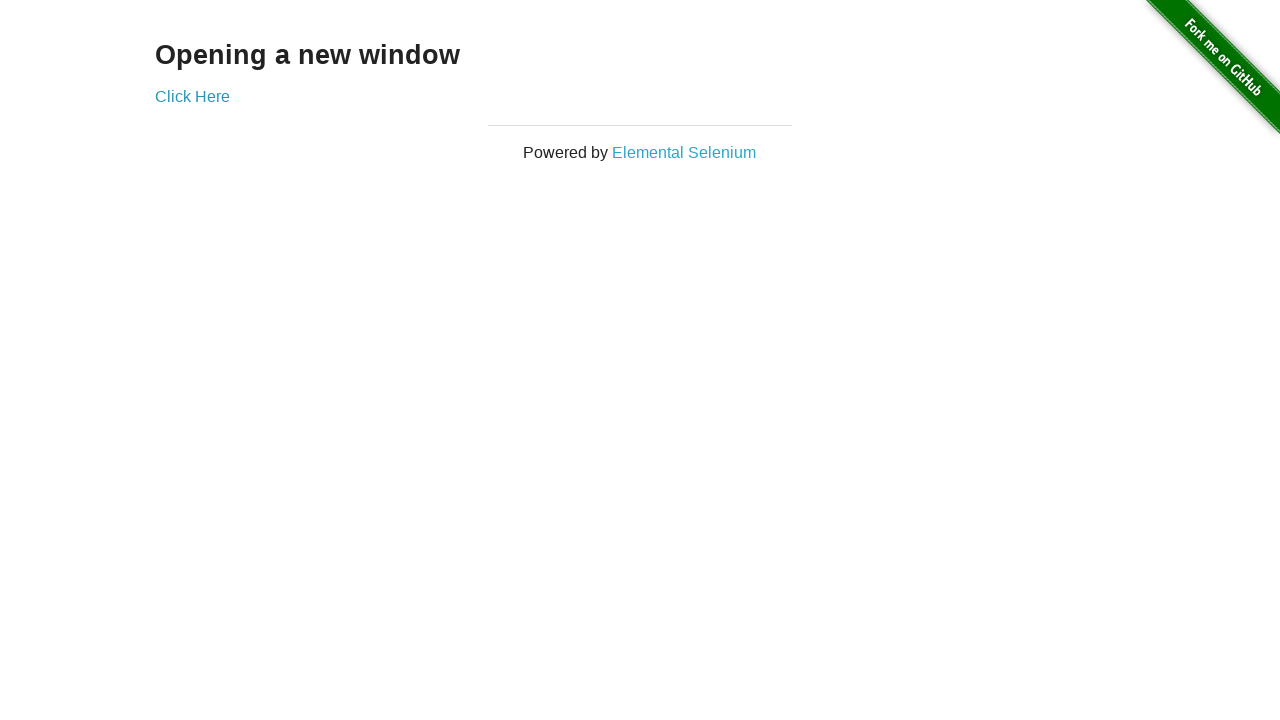

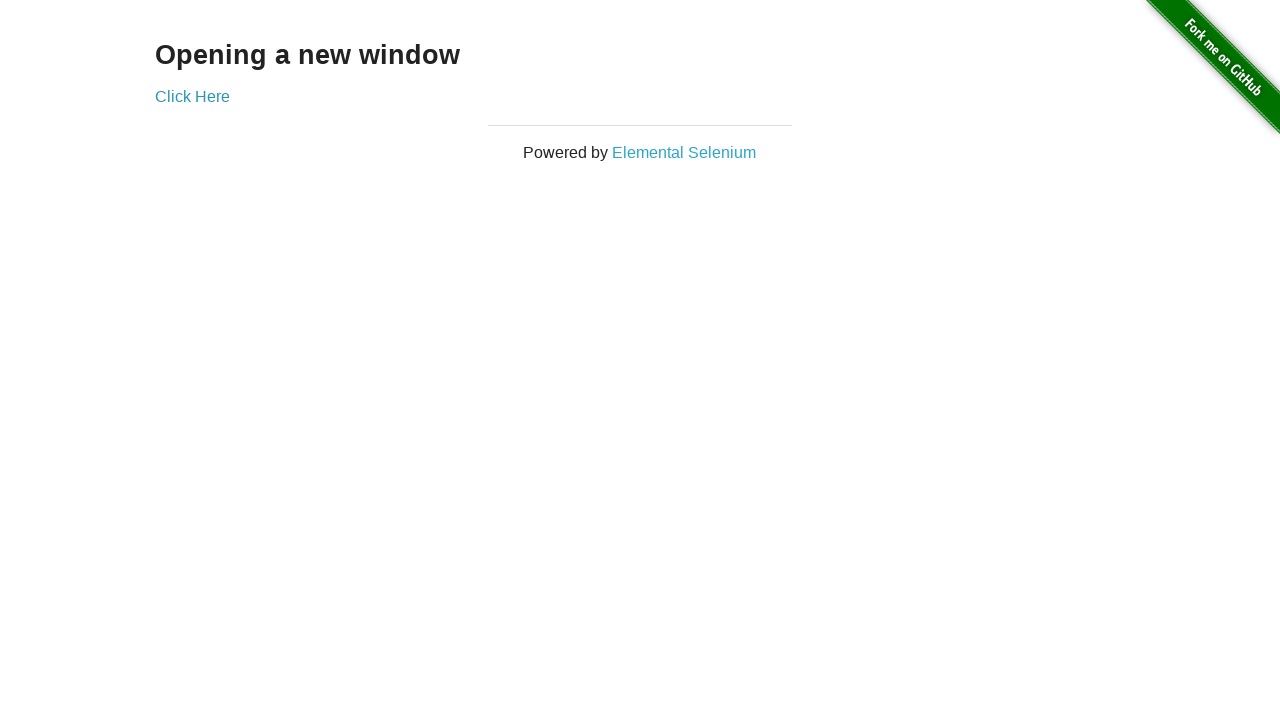